Tests locating elements using CSS selectors on FirstCry website

Starting URL: https://www.firstcry.com/

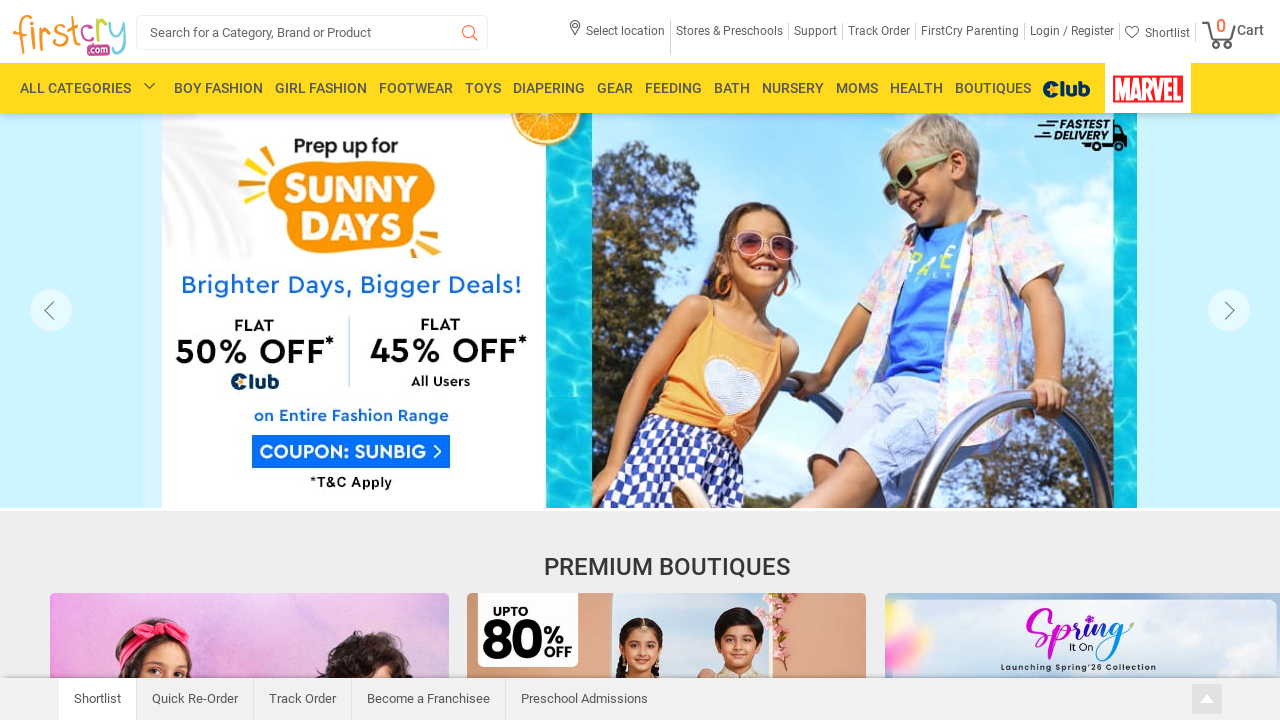

Waited for search list div to be attached to DOM
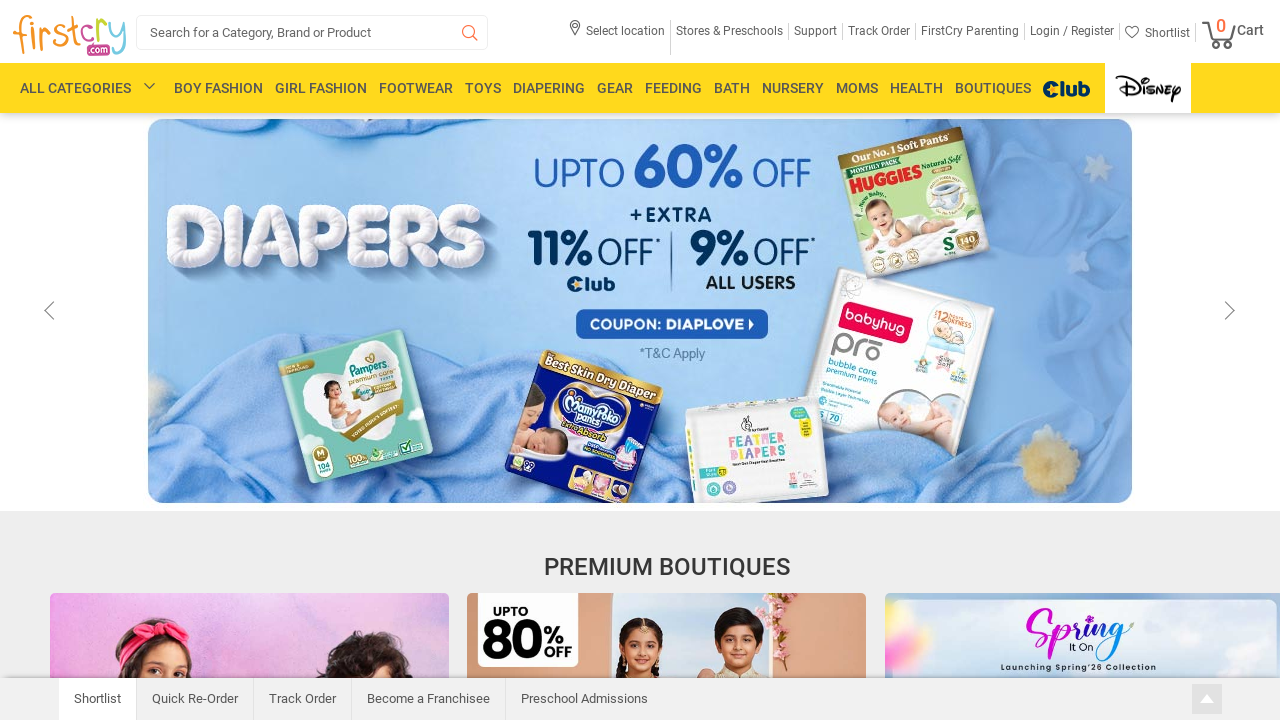

Waited for ftb div element to be attached to DOM
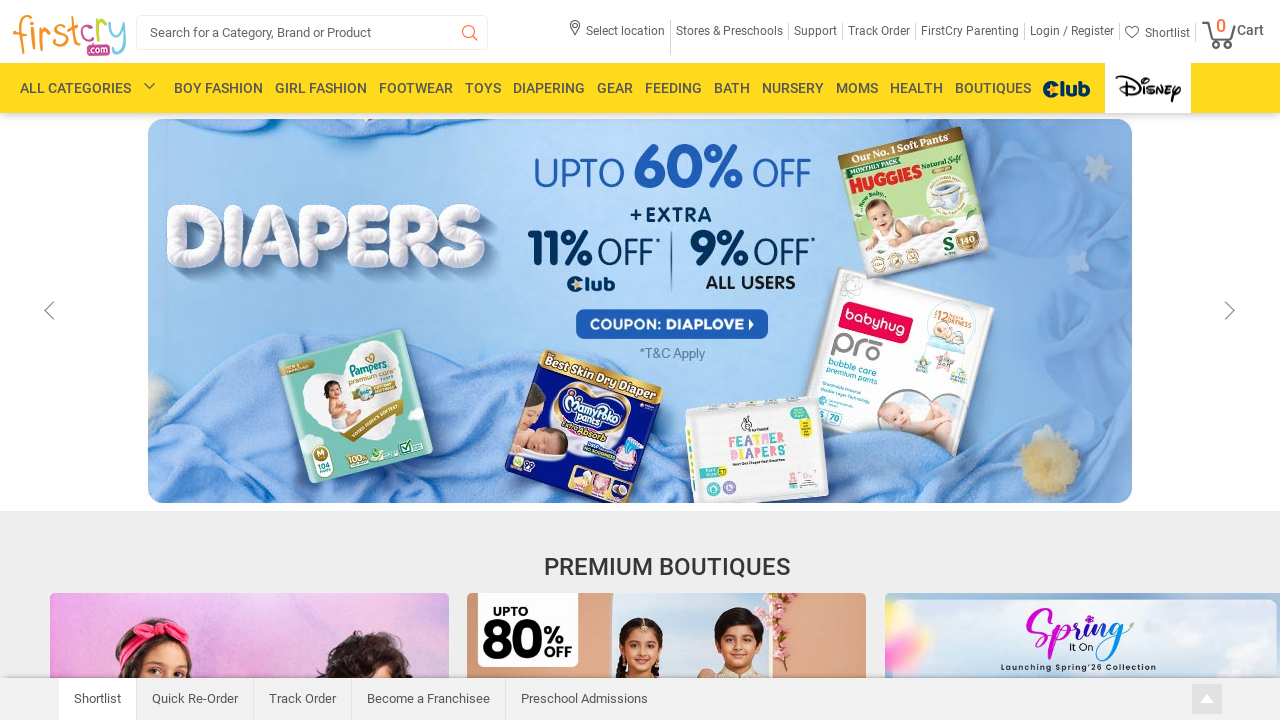

Waited for POST form element to be attached to DOM
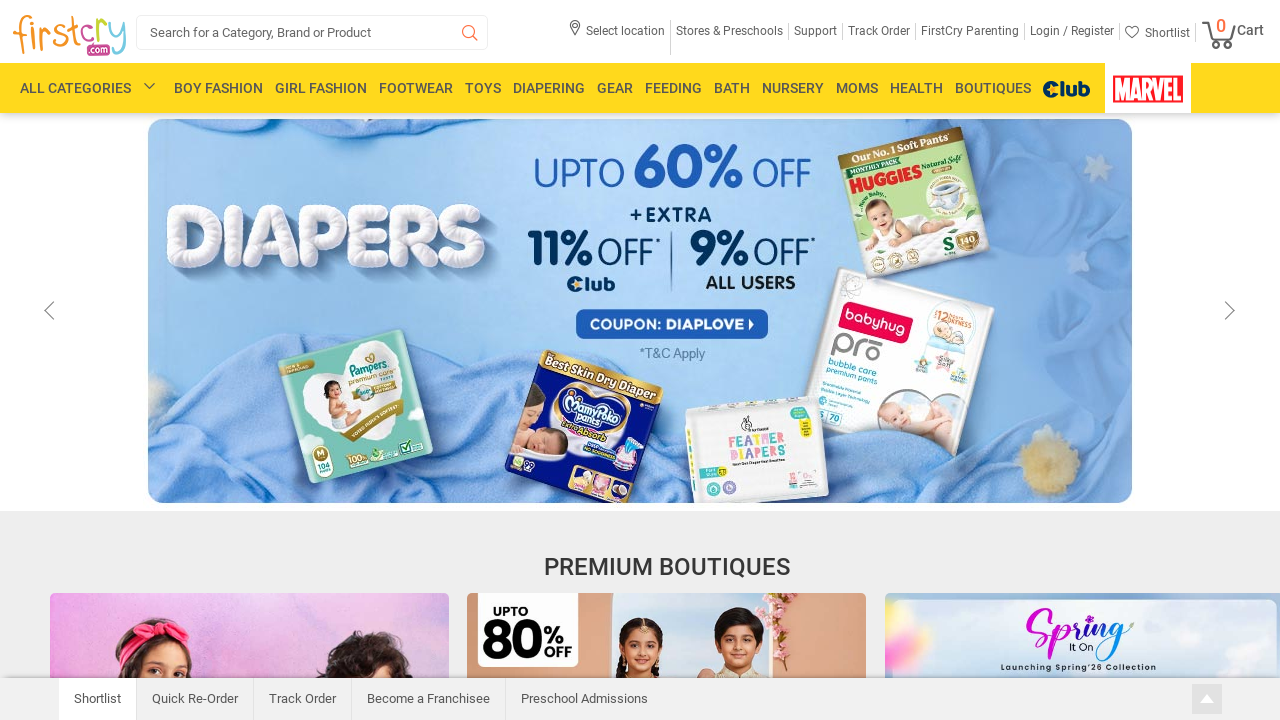

Waited for input field with autocomplete disabled to be attached to DOM
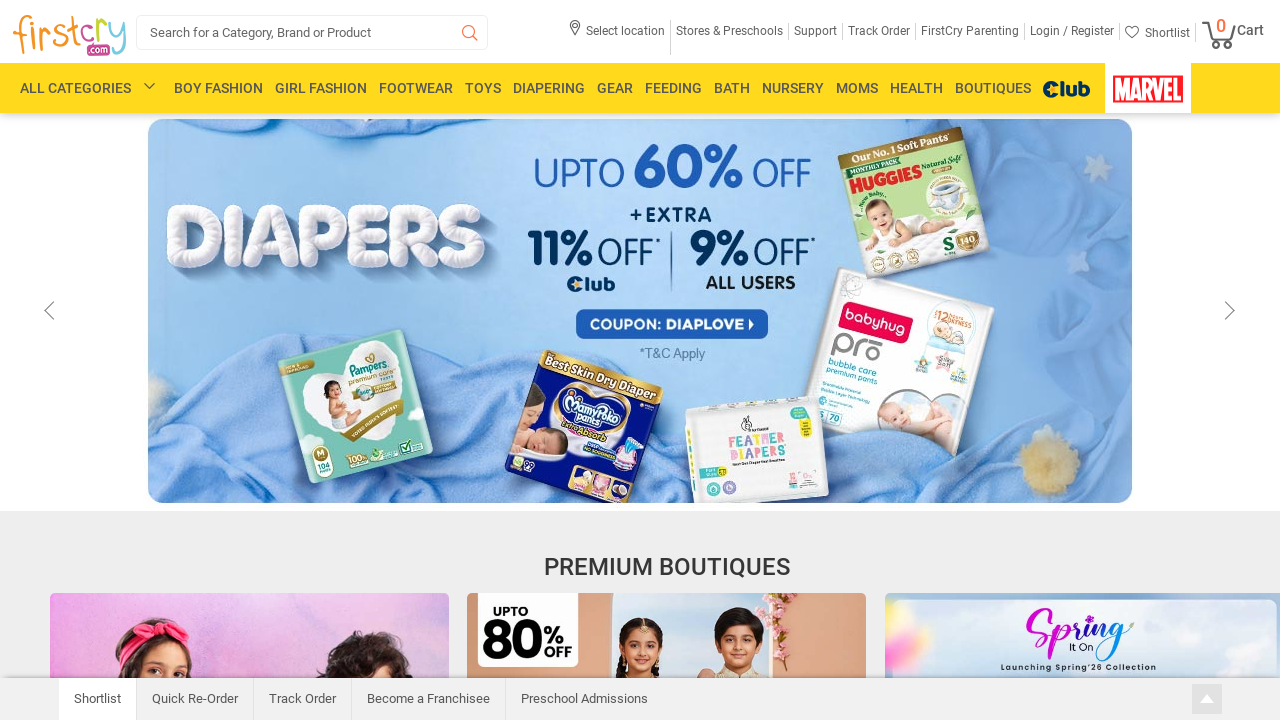

Waited for VAT cart overlay content div to be attached to DOM
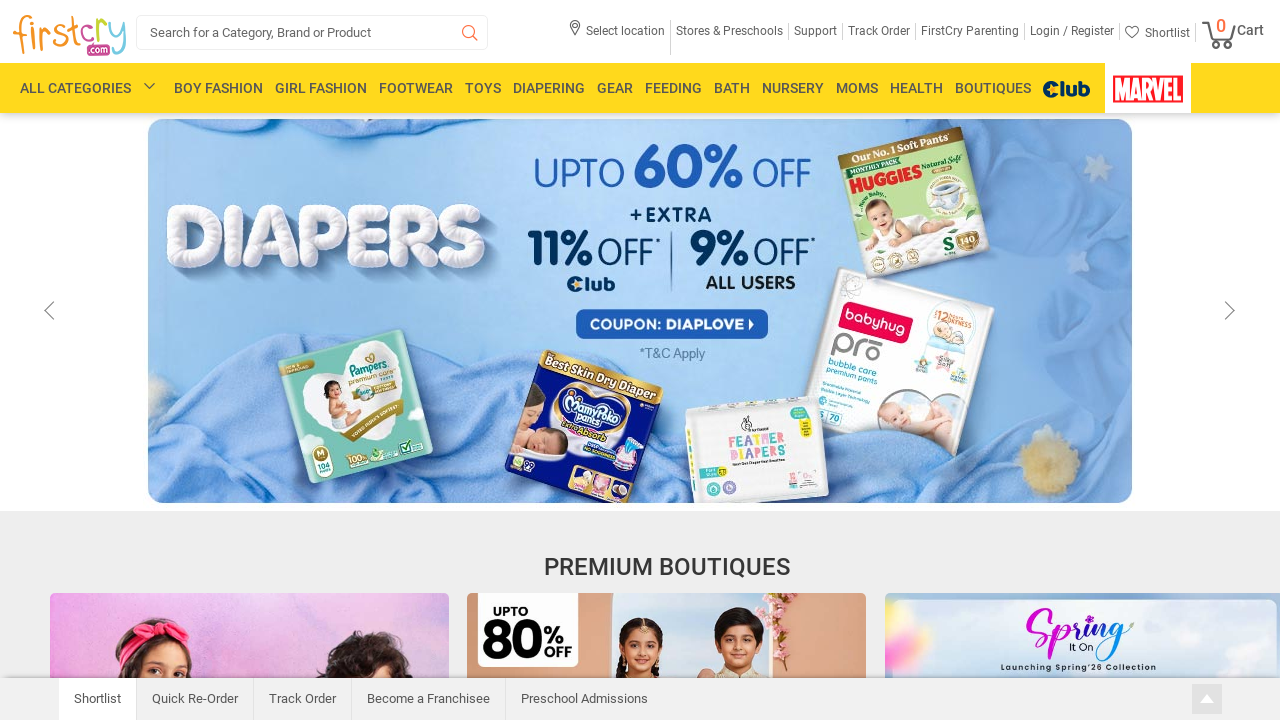

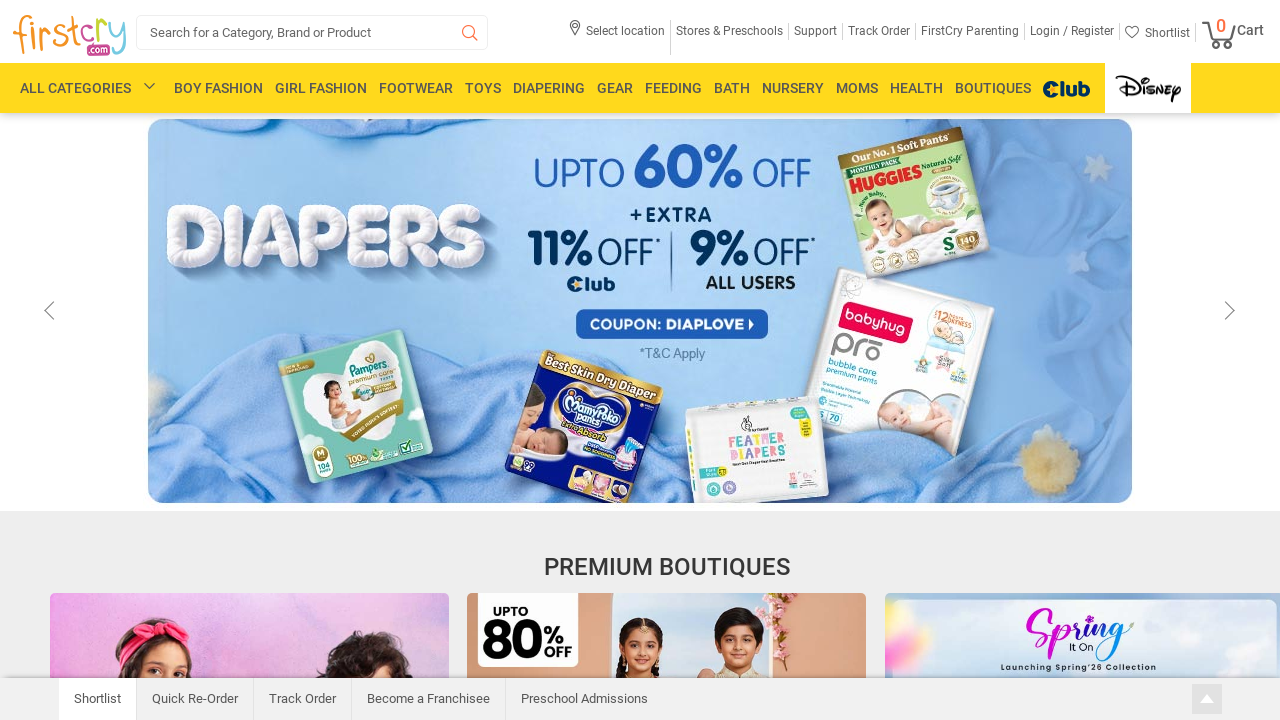